Tests registration form phone number validation by entering invalid phone format and submitting

Starting URL: https://alada.vn/tai-khoan/dang-ky.html

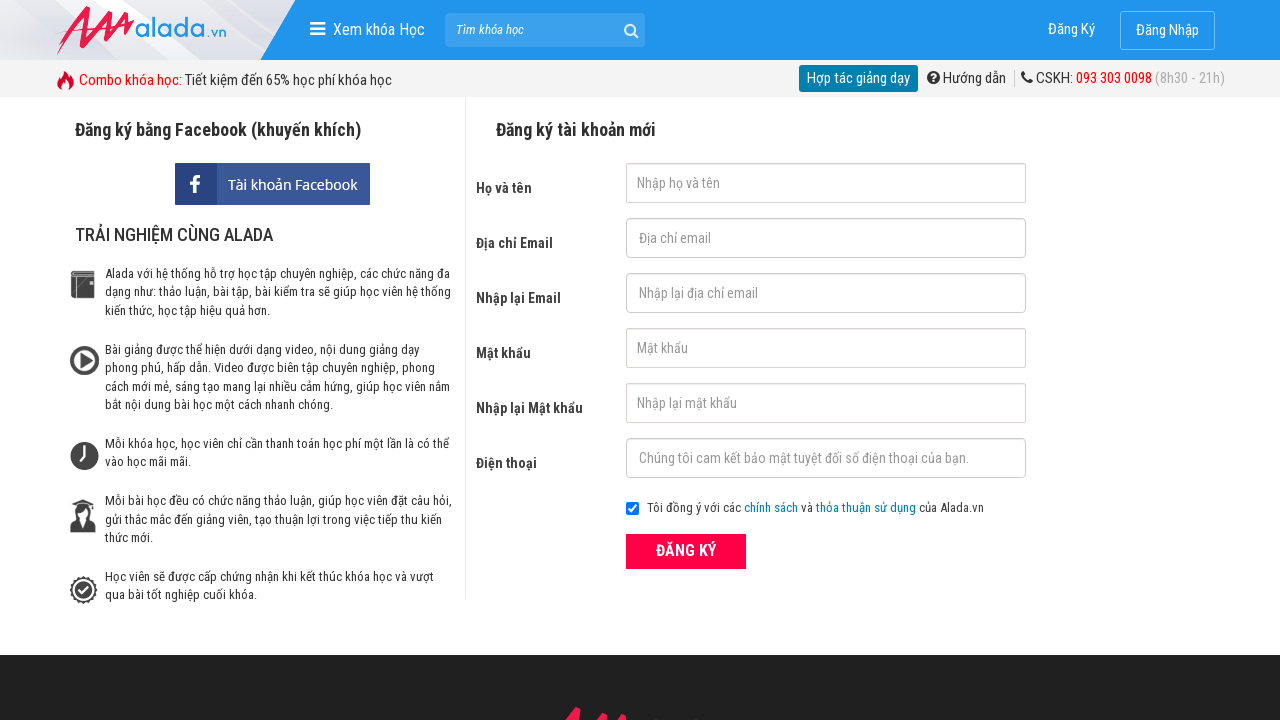

Cleared first name field on #txtFirstname
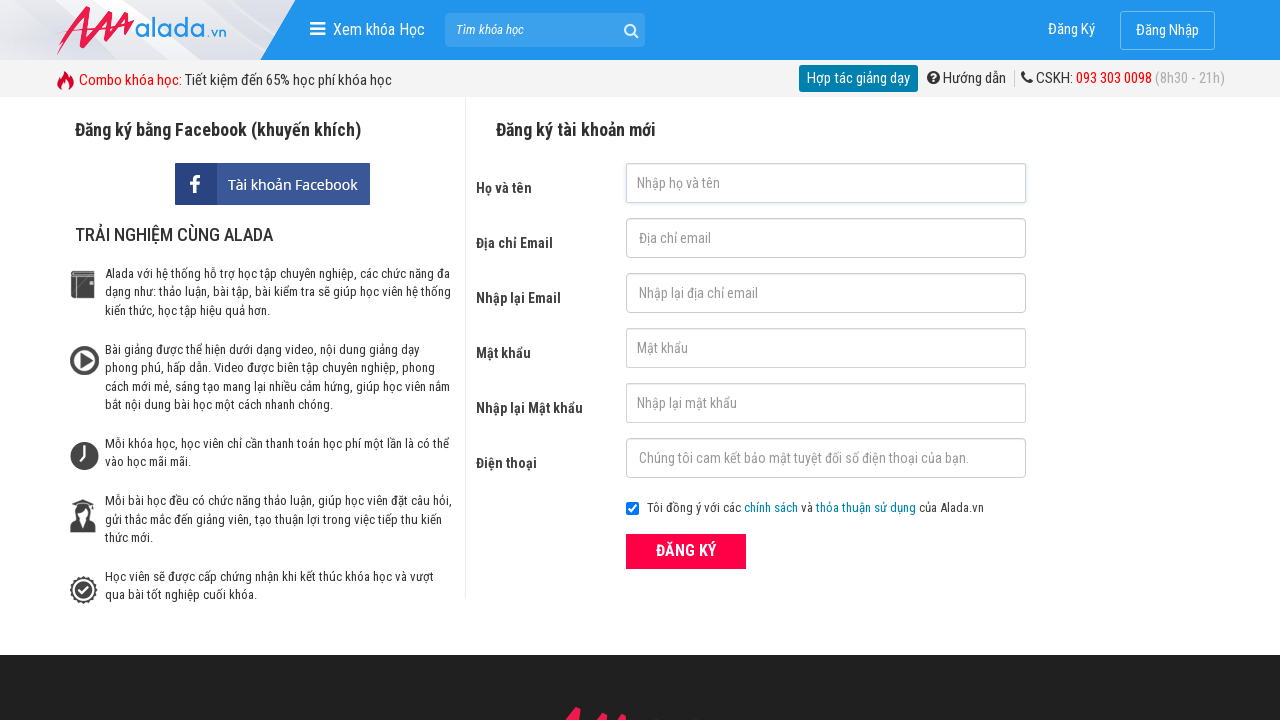

Cleared email field on #txtEmail
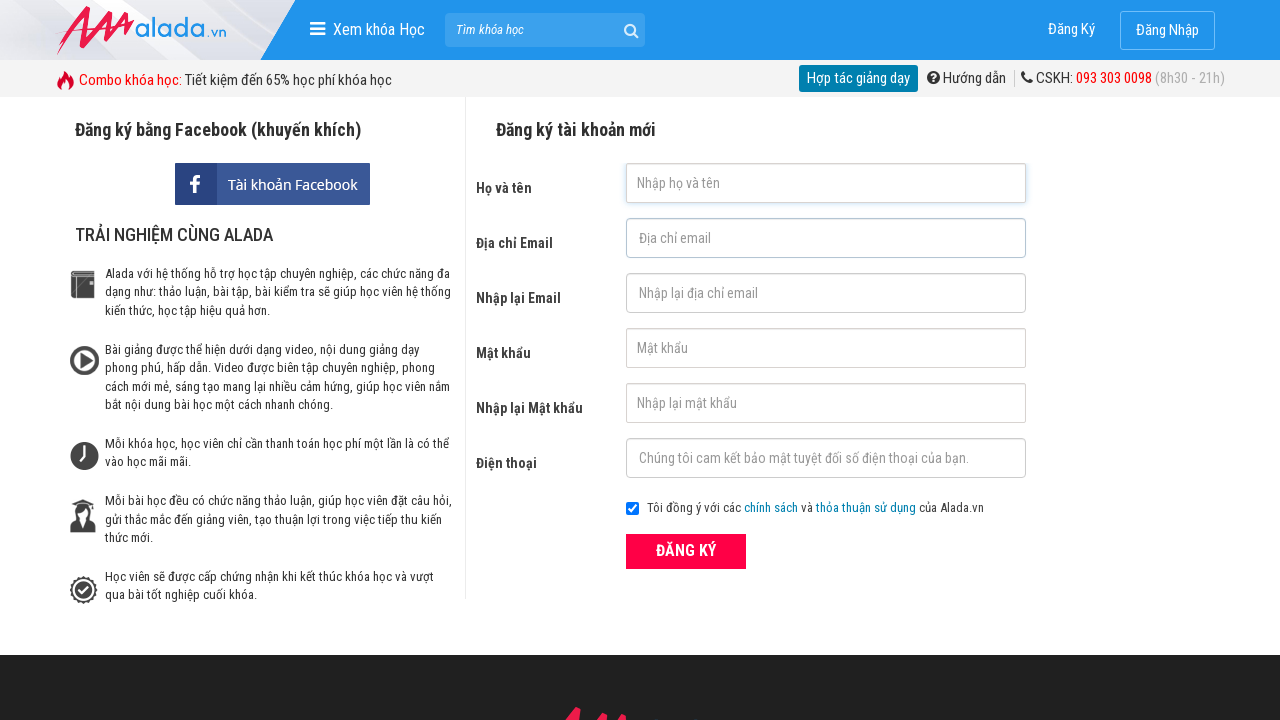

Cleared confirm email field on #txtCEmail
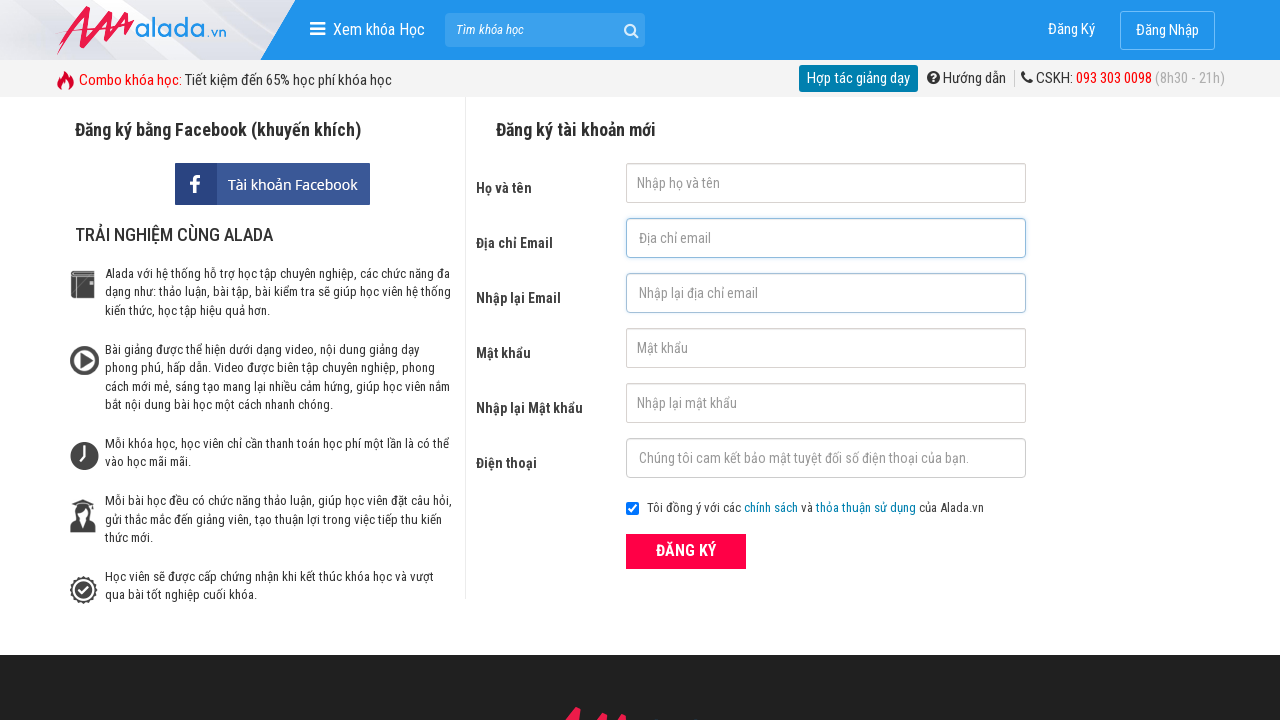

Cleared password field on #txtPassword
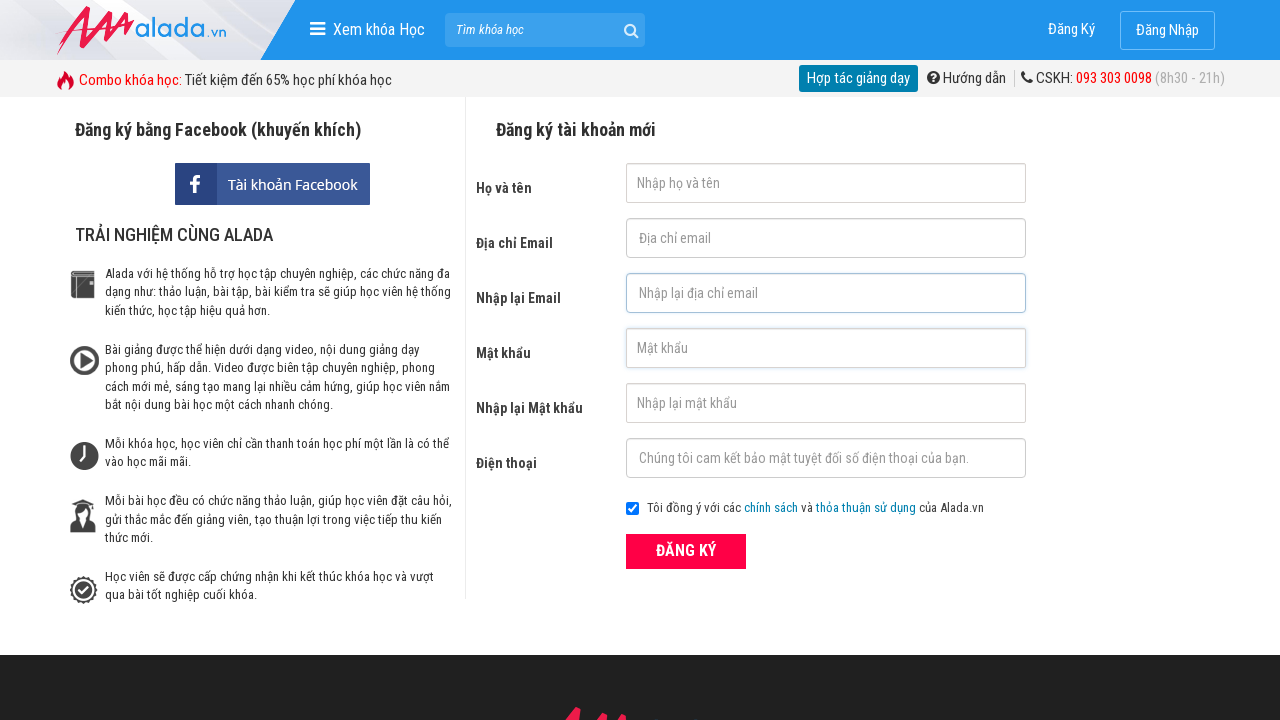

Cleared confirm password field on #txtCPassword
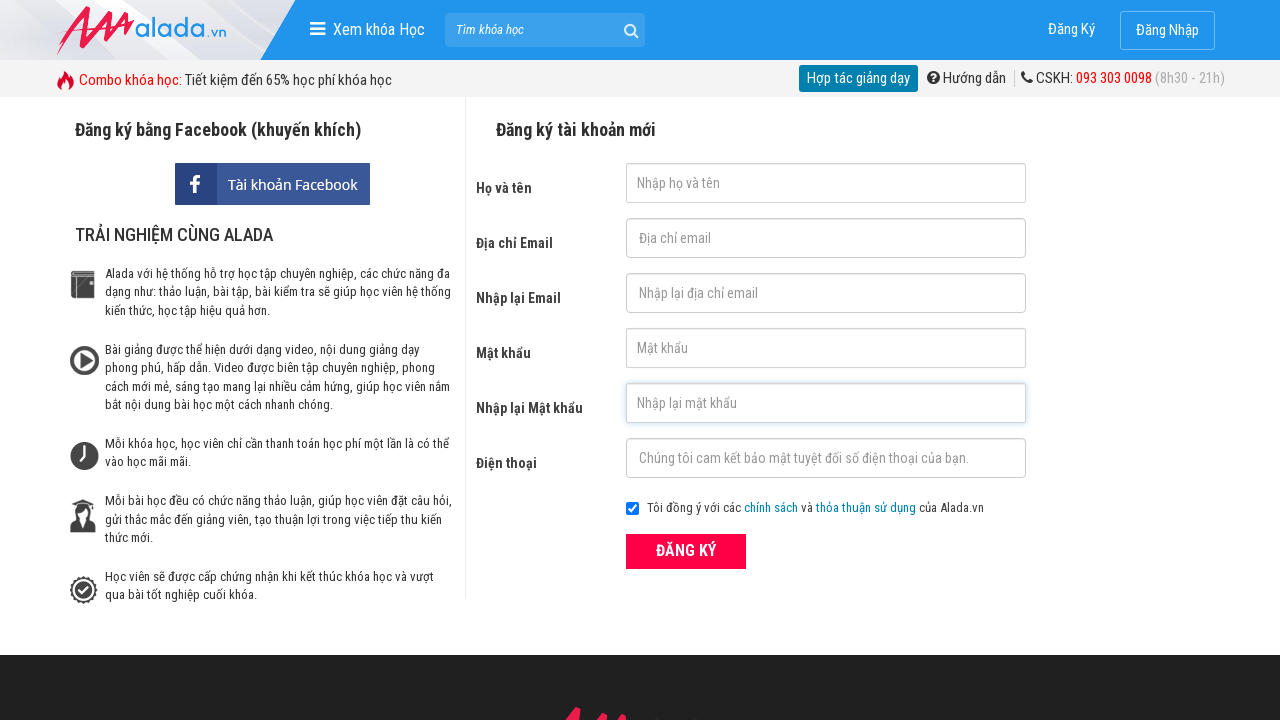

Cleared phone number field on #txtPhone
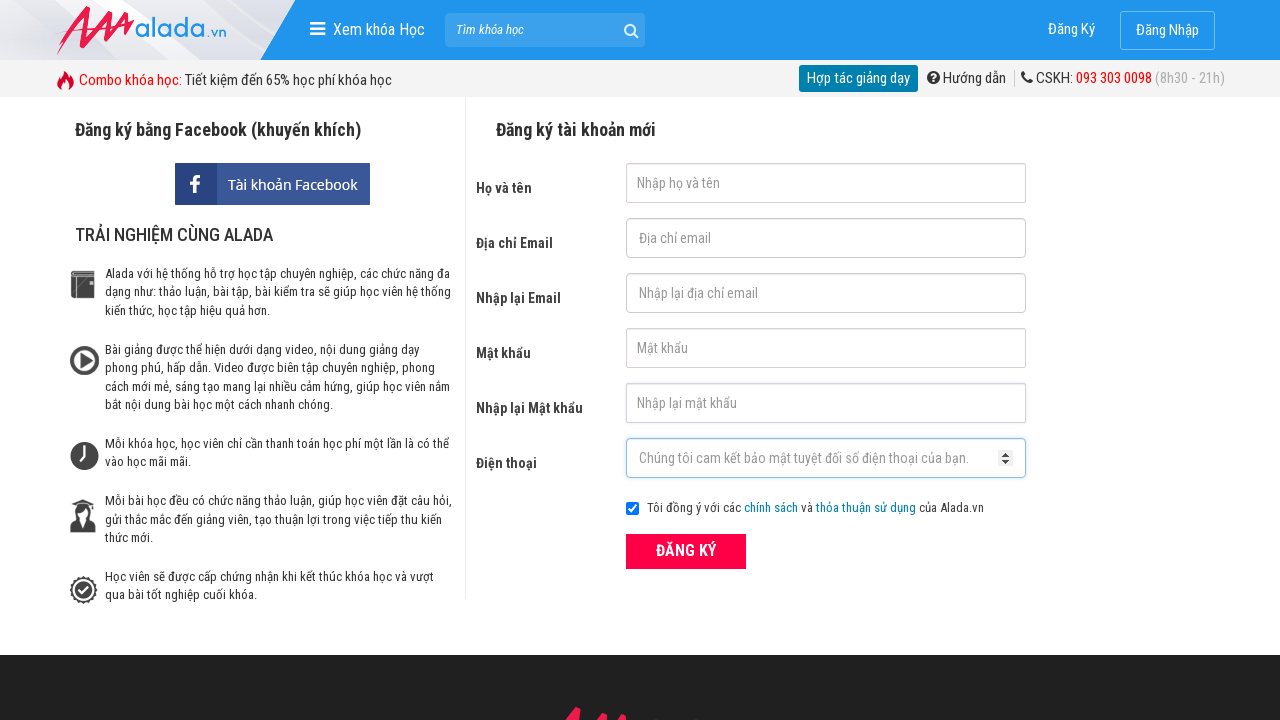

Entered first name 'Ella' on #txtFirstname
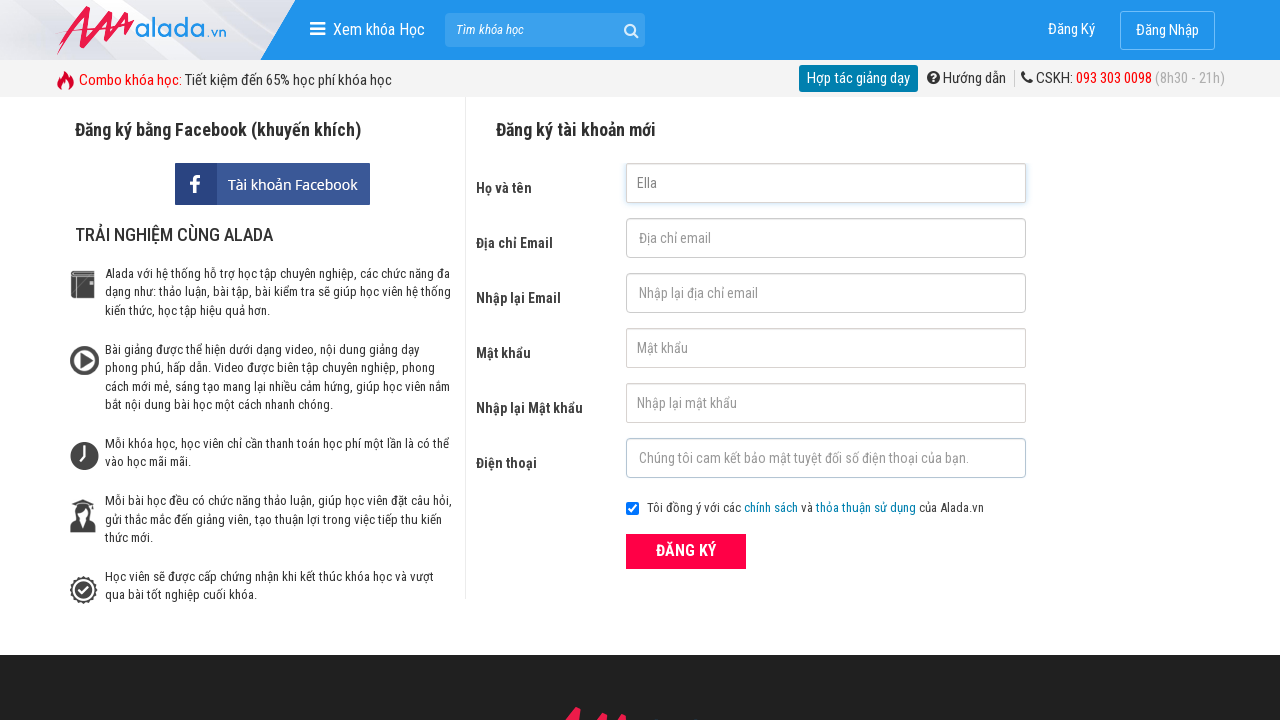

Entered email 'ella@gmail.com' on #txtEmail
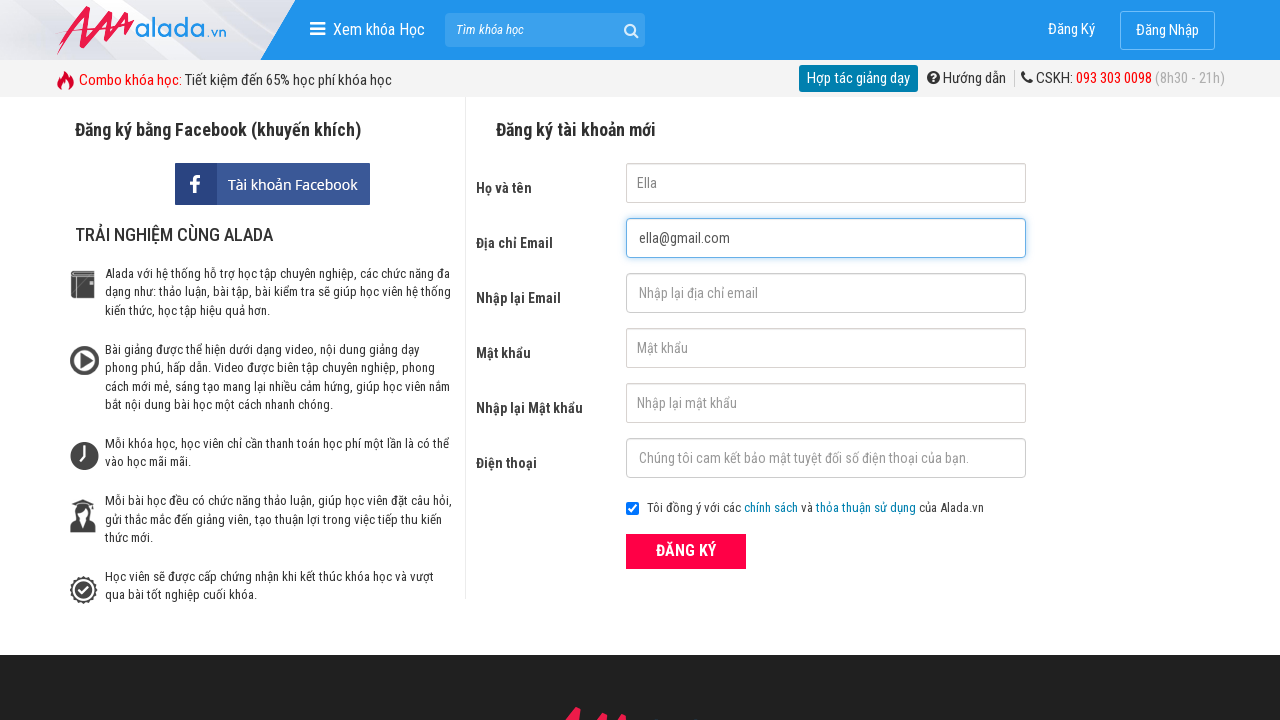

Entered confirm email 'ella@gmail.com' on #txtCEmail
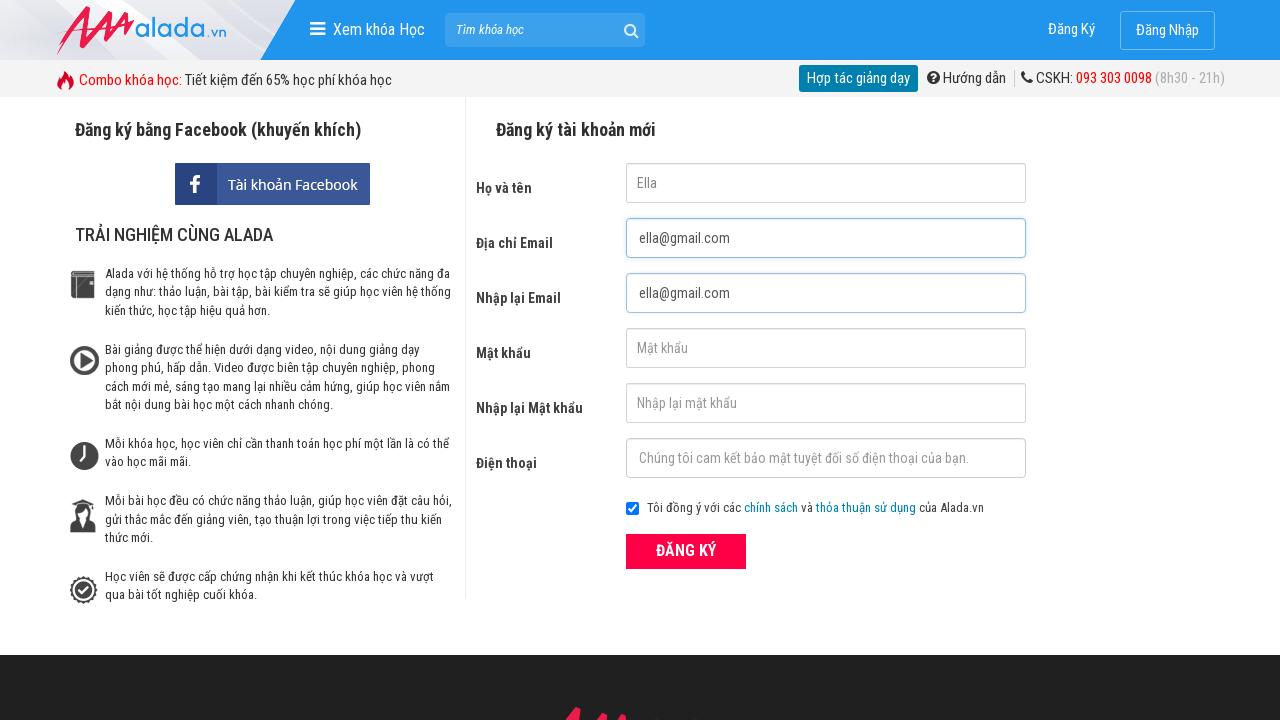

Entered password '23112003' on #txtPassword
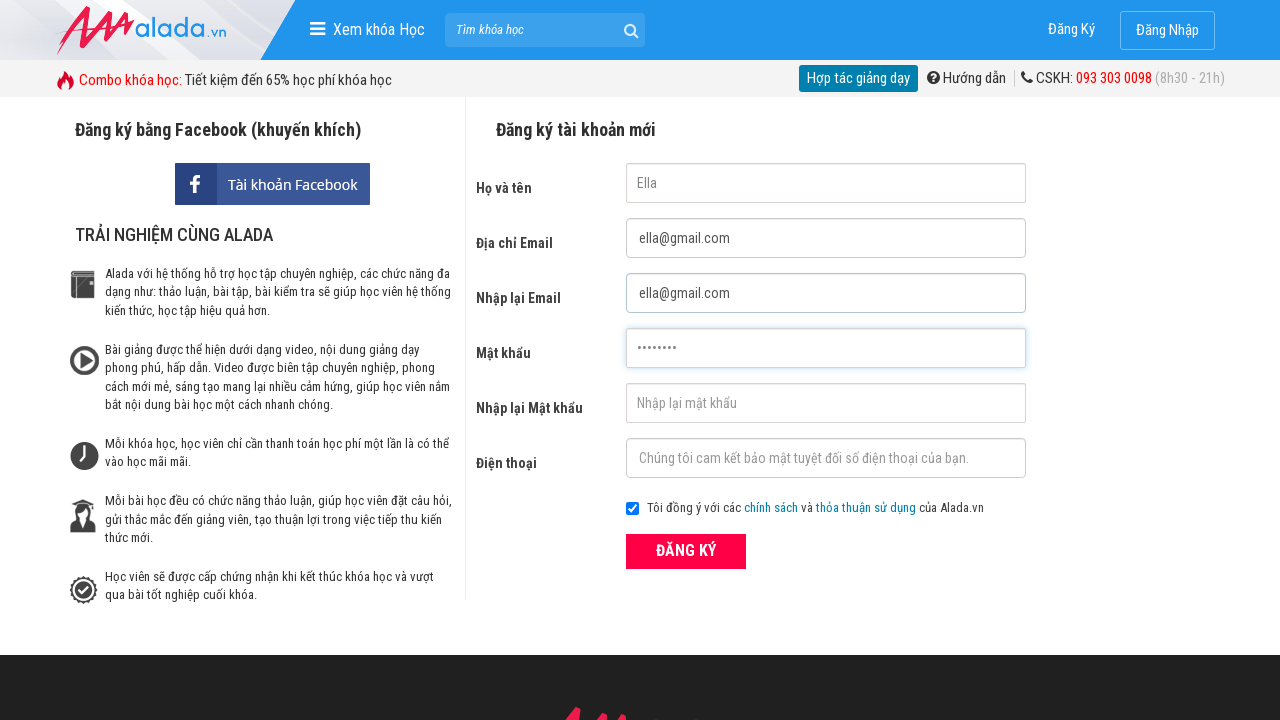

Entered confirm password '23112004' (intentionally mismatched) on #txtCPassword
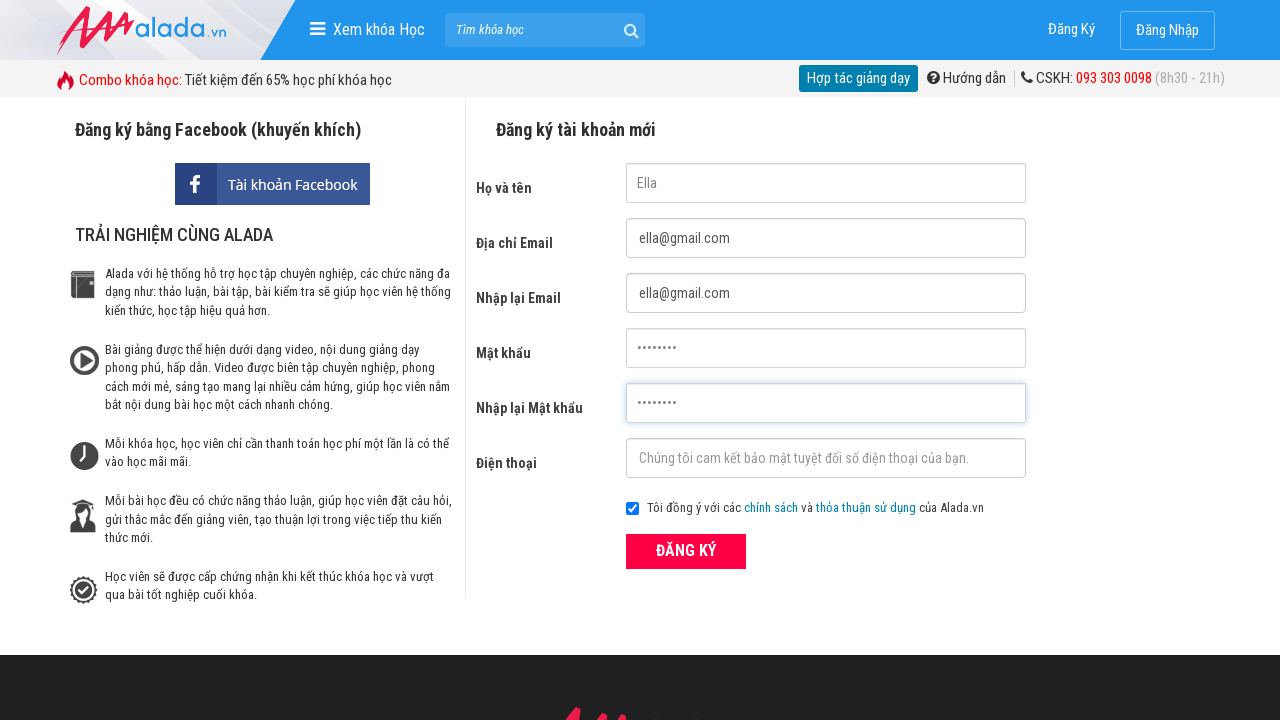

Entered invalid phone number '45435' on #txtPhone
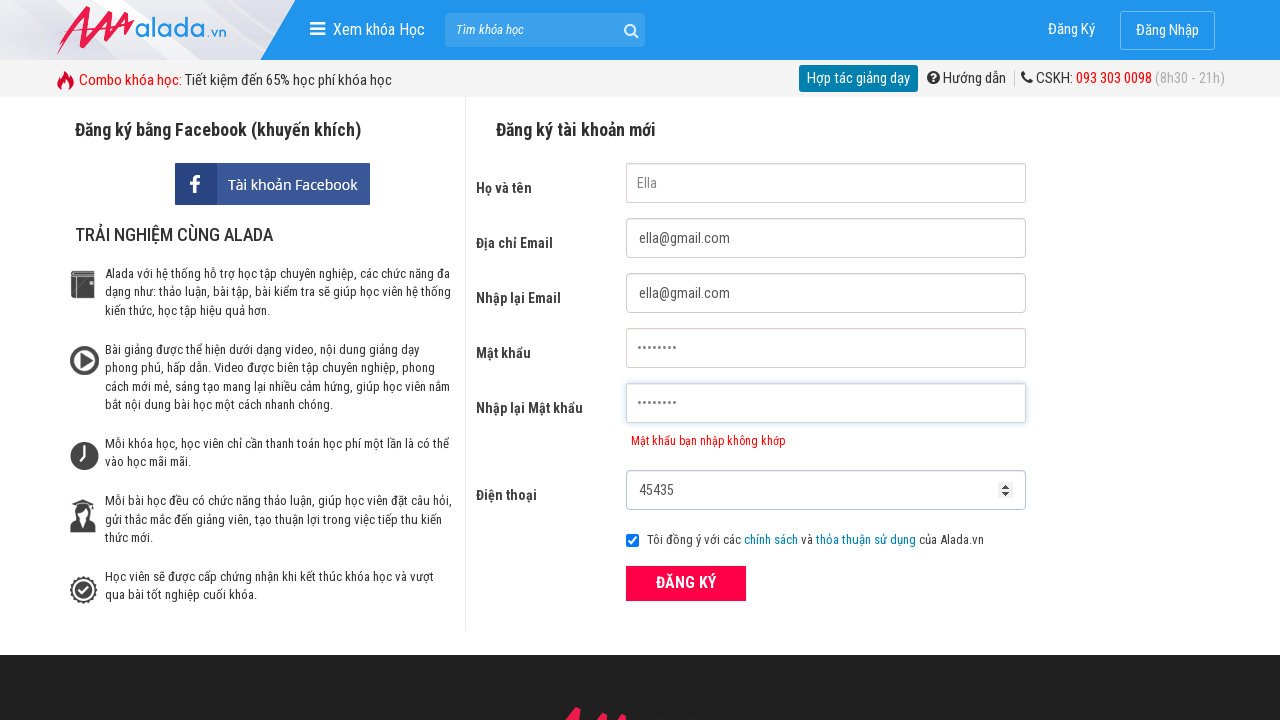

Clicked submit button to register at (686, 583) on button[type='submit']
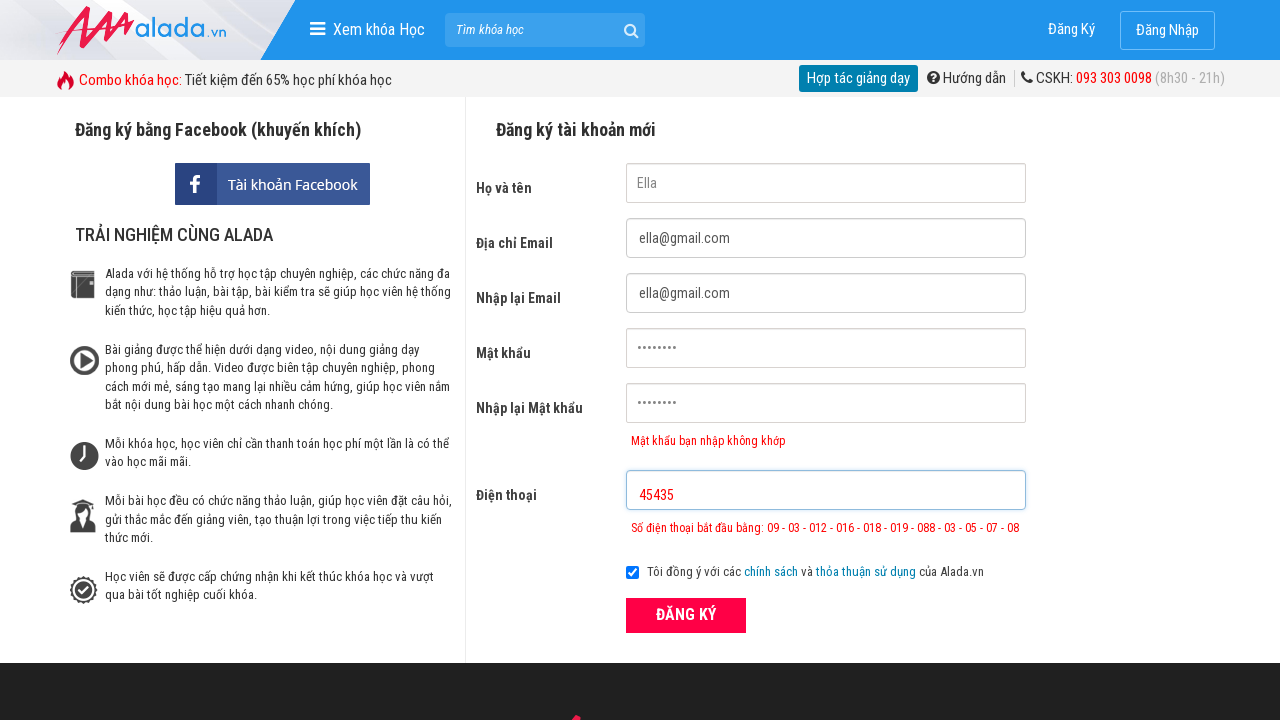

Phone number error message appeared, validating invalid phone format rejection
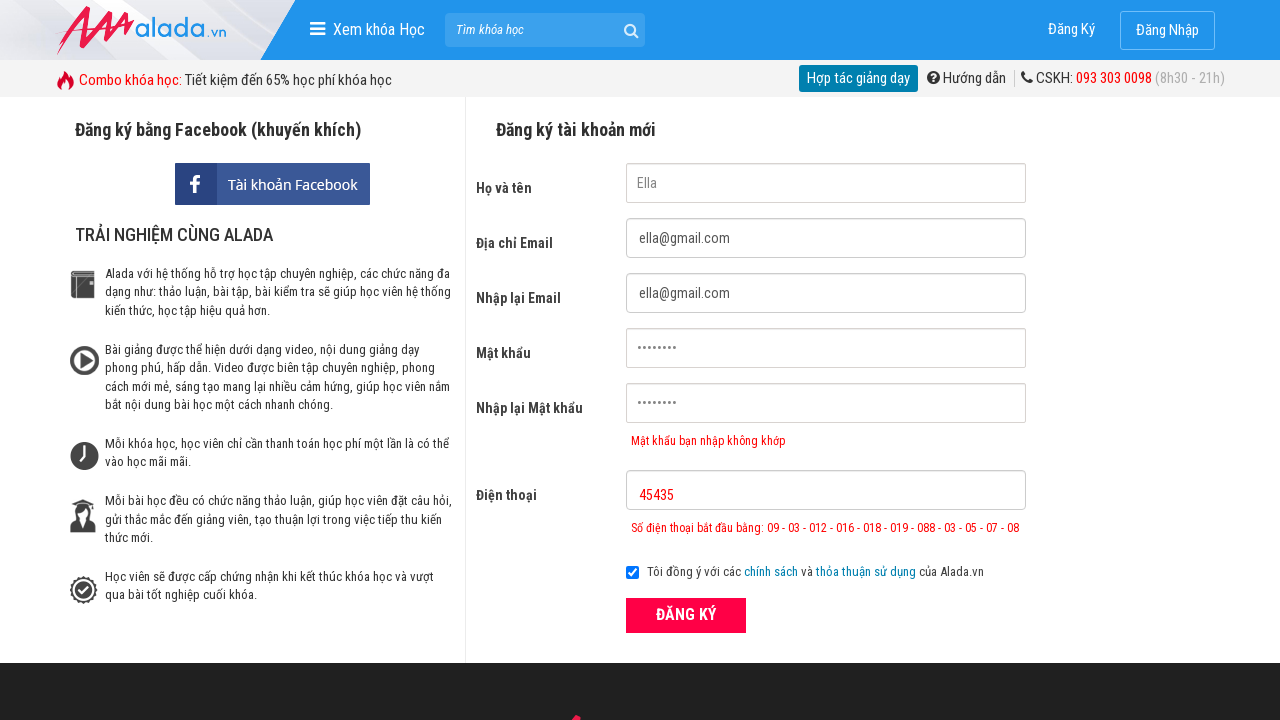

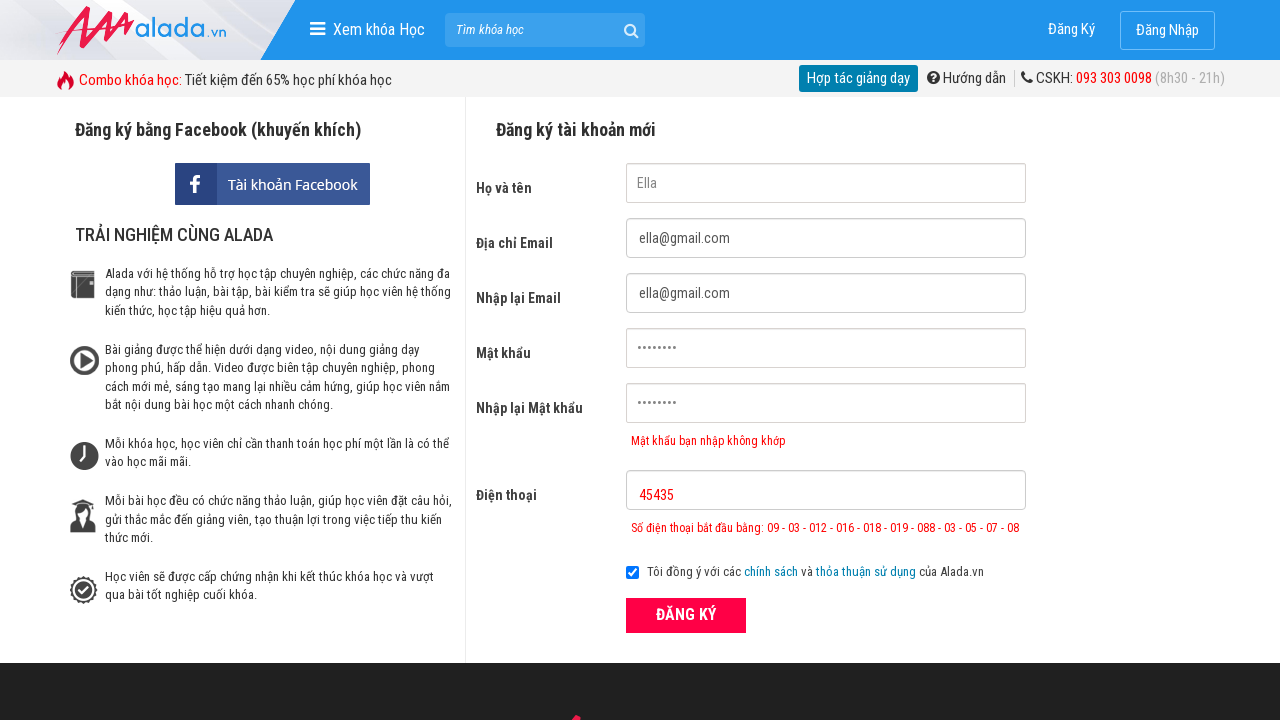